Tests a basic calculator web application by entering two numbers, clicking the calculate button, and verifying the result is displayed in the answer field.

Starting URL: https://testsheepnz.github.io/BasicCalculator.html

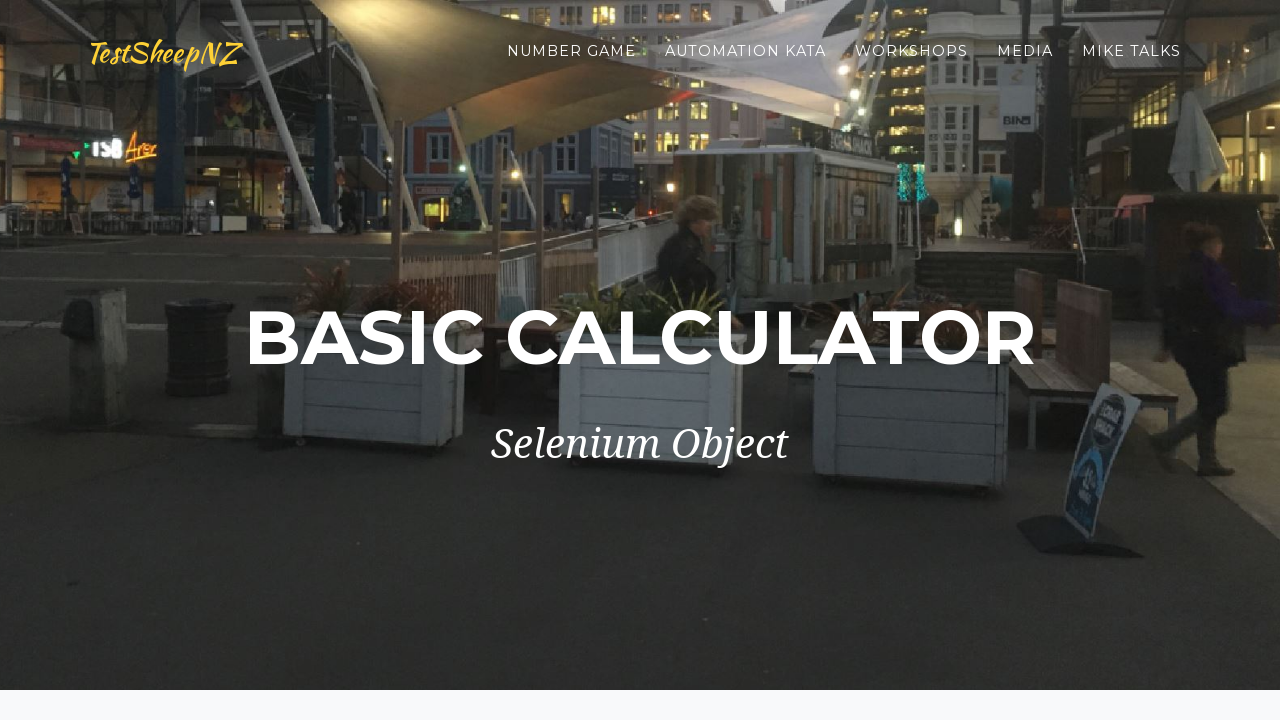

Cleared the first number field on #number1Field
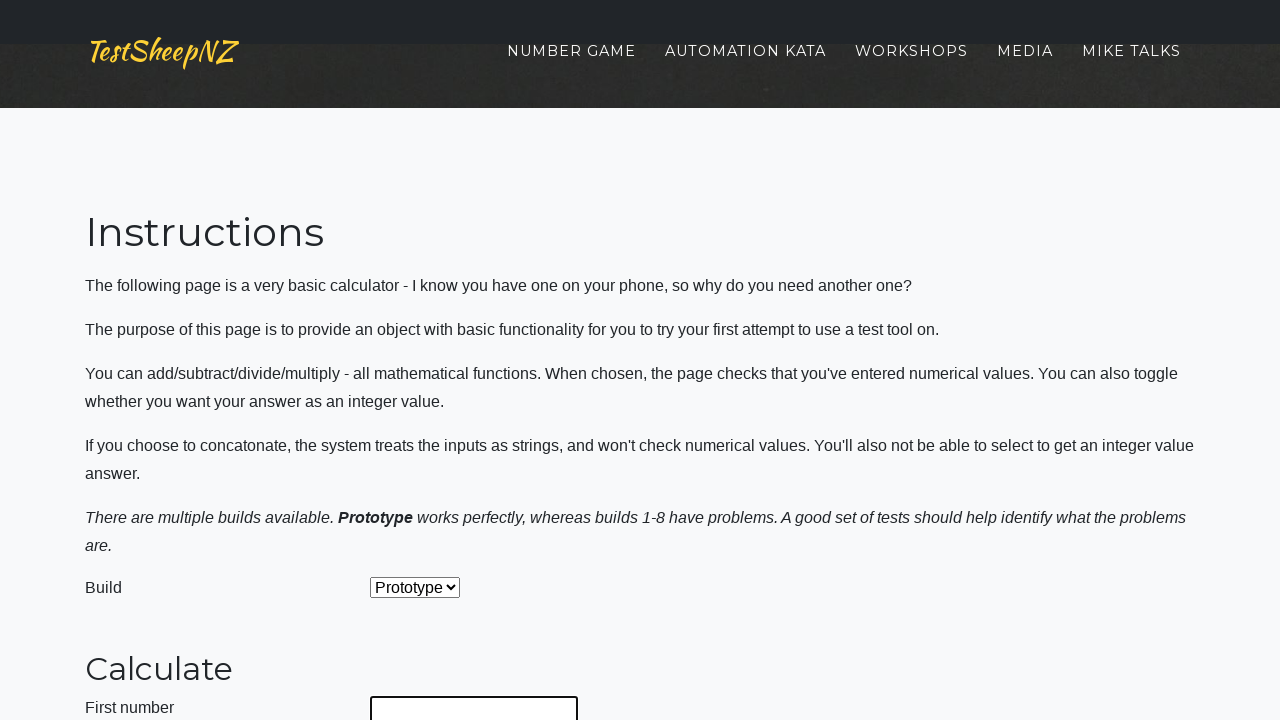

Filled the first number field with '25' on #number1Field
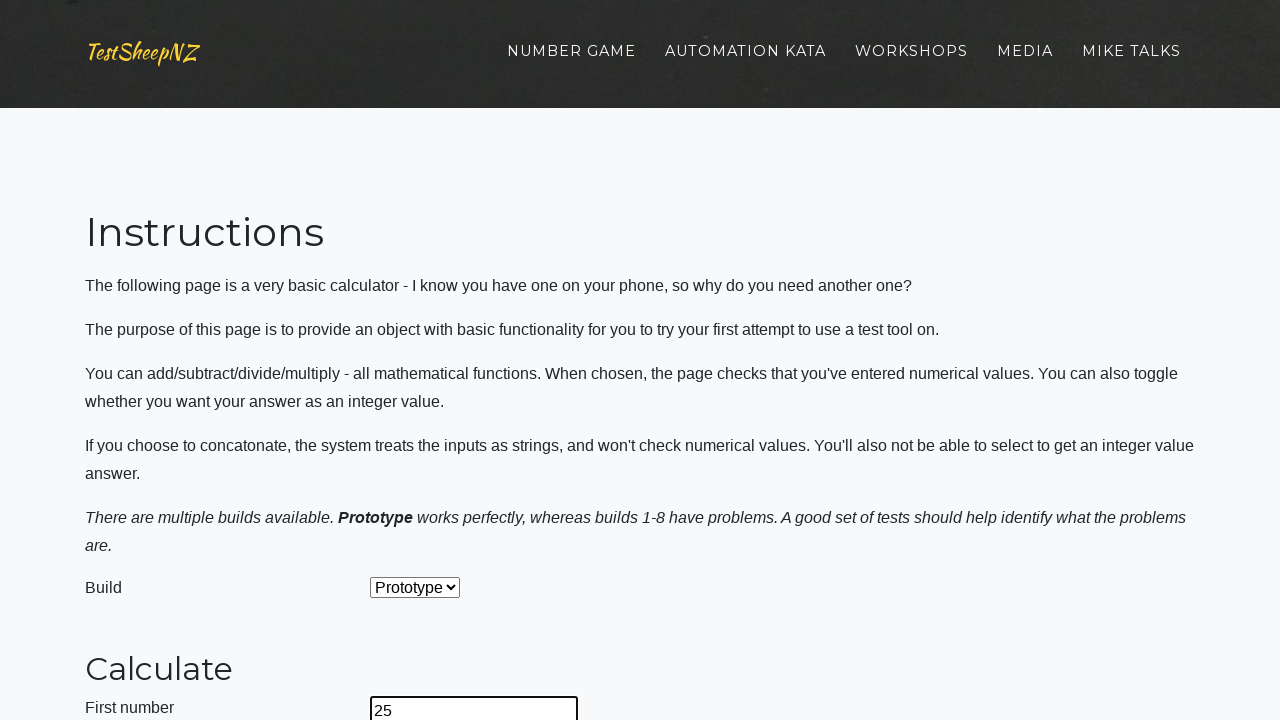

Cleared the second number field on #number2Field
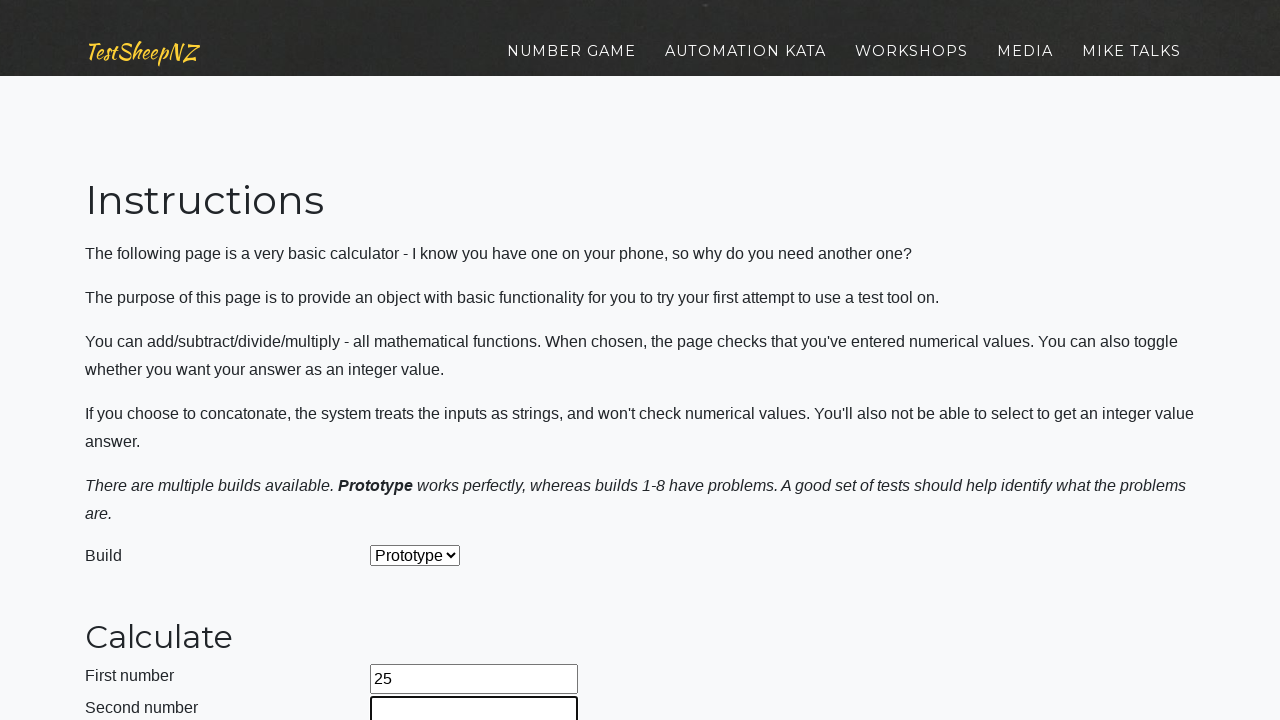

Filled the second number field with '17' on #number2Field
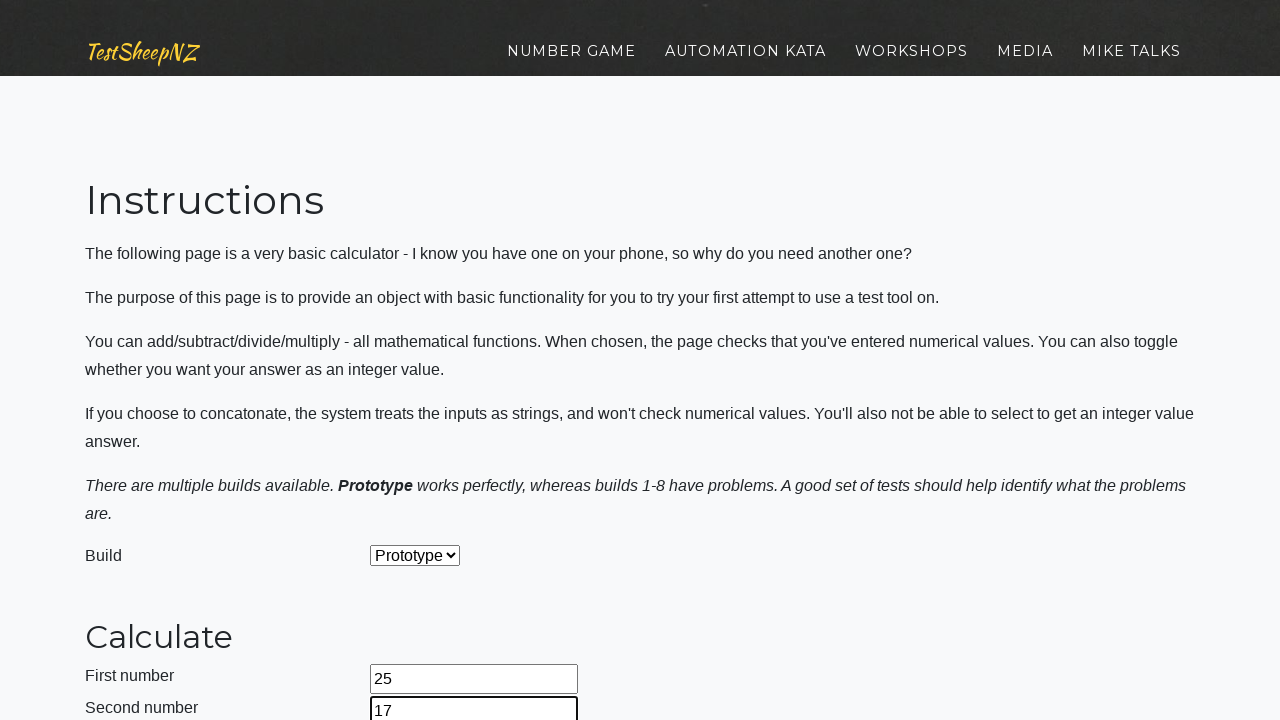

Clicked the calculate button at (422, 361) on #calculateButton
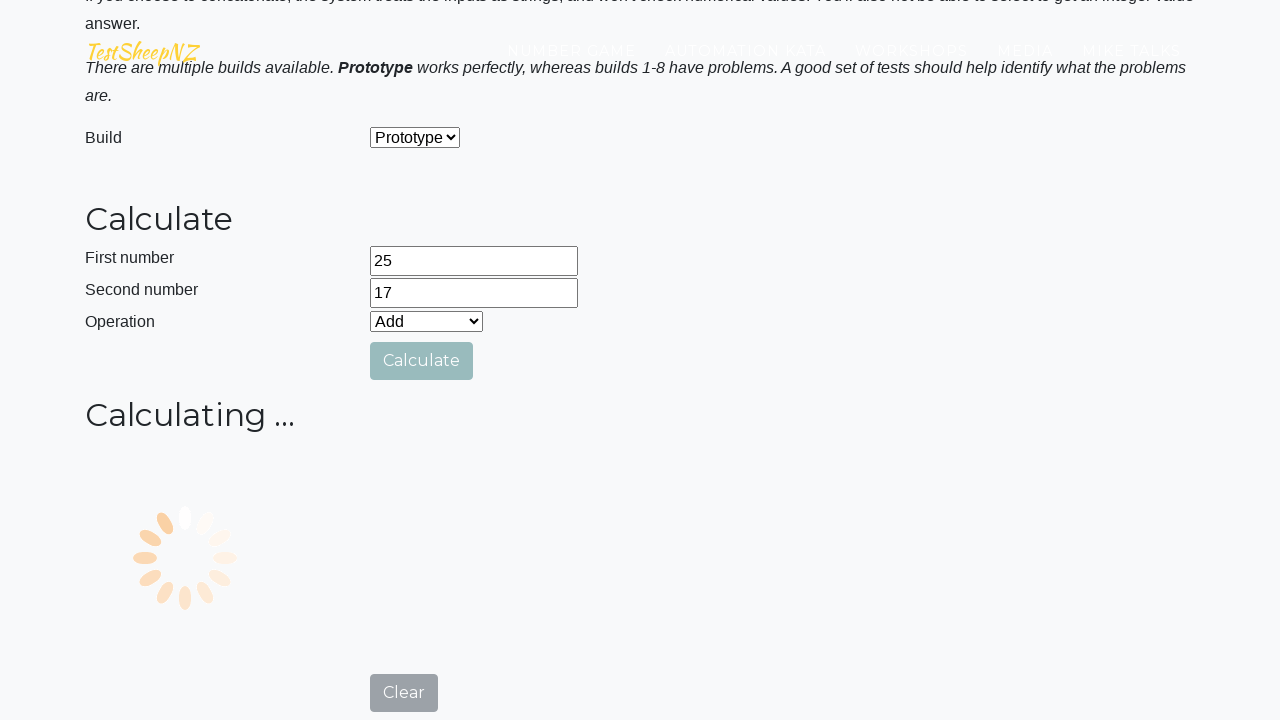

Waited 500ms for result to appear
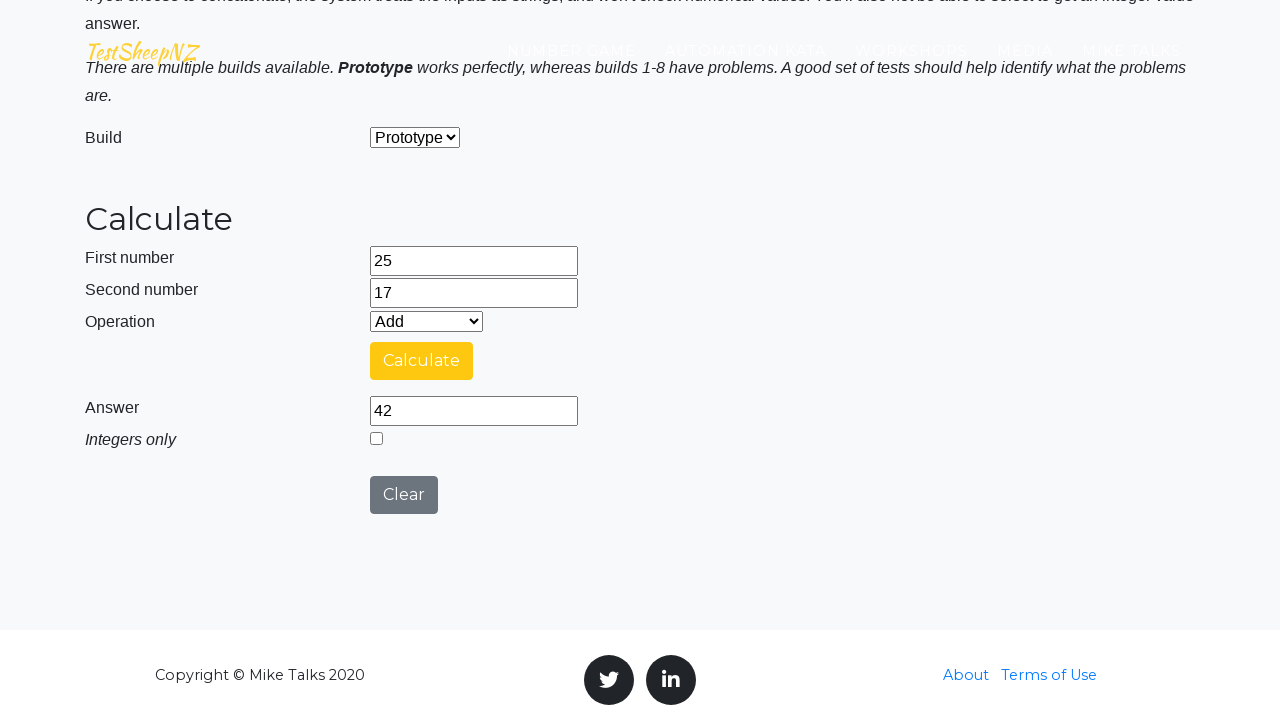

Located the answer field element
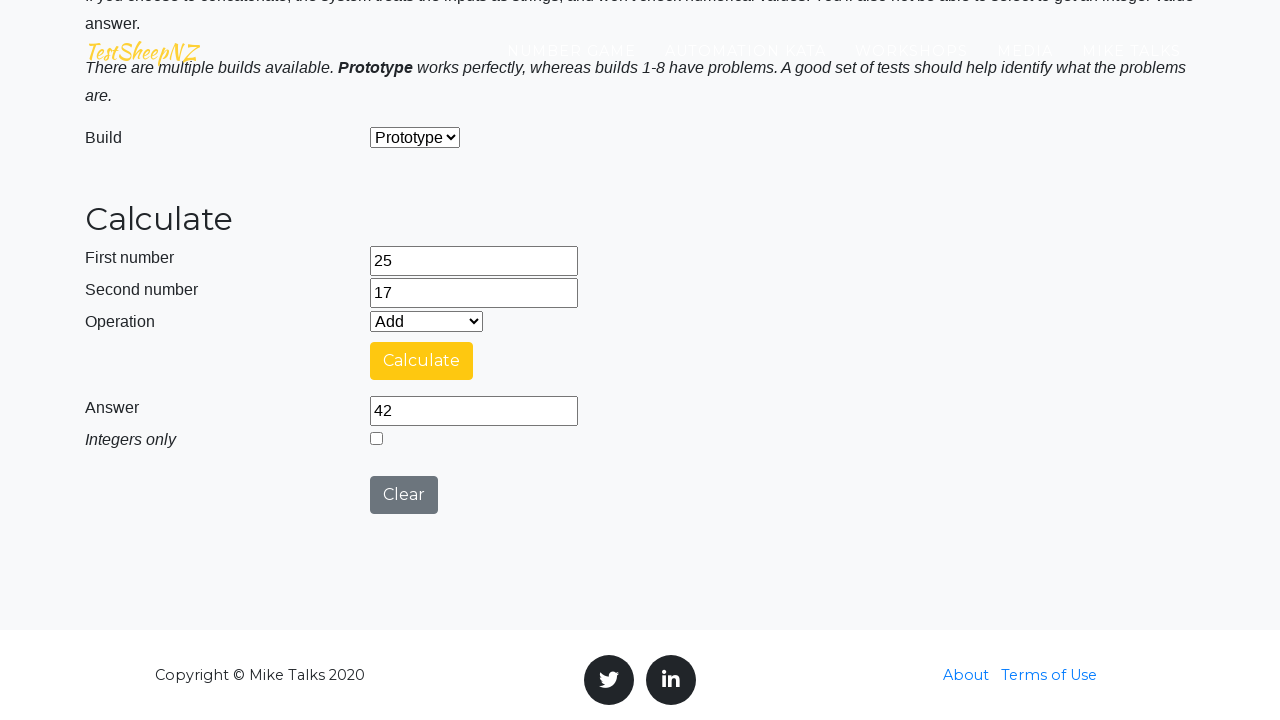

Verified the answer field is visible
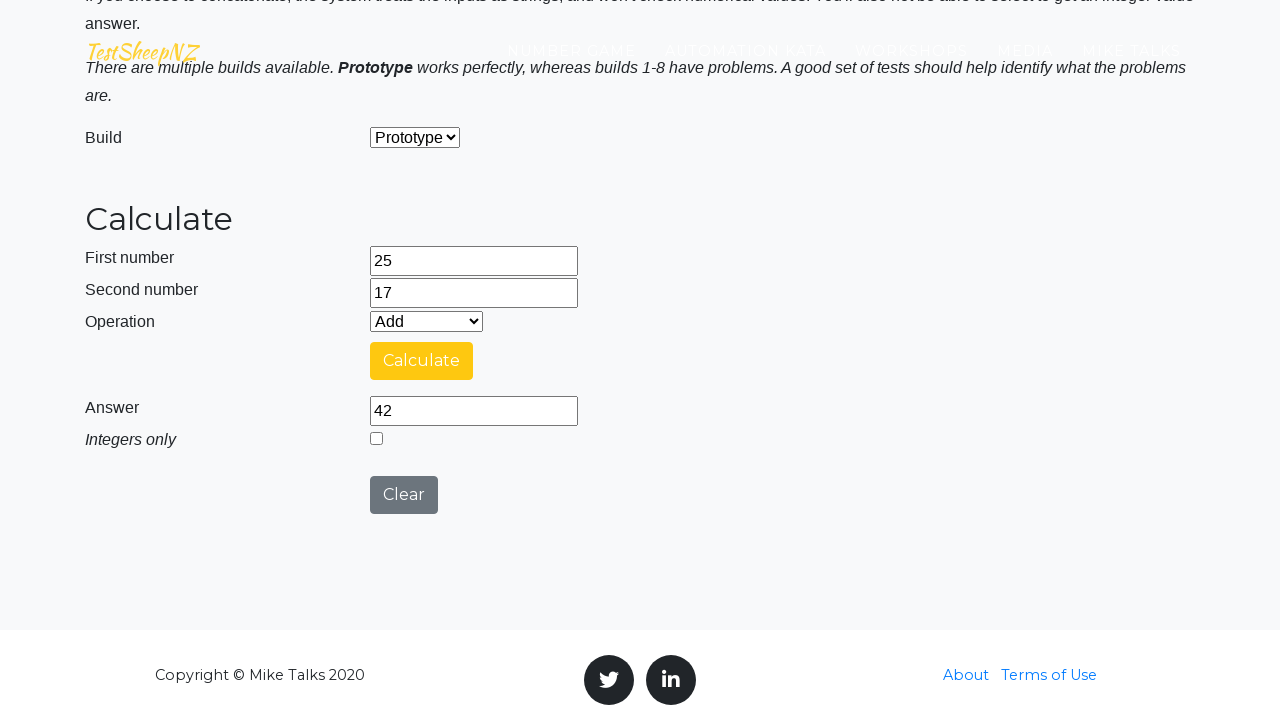

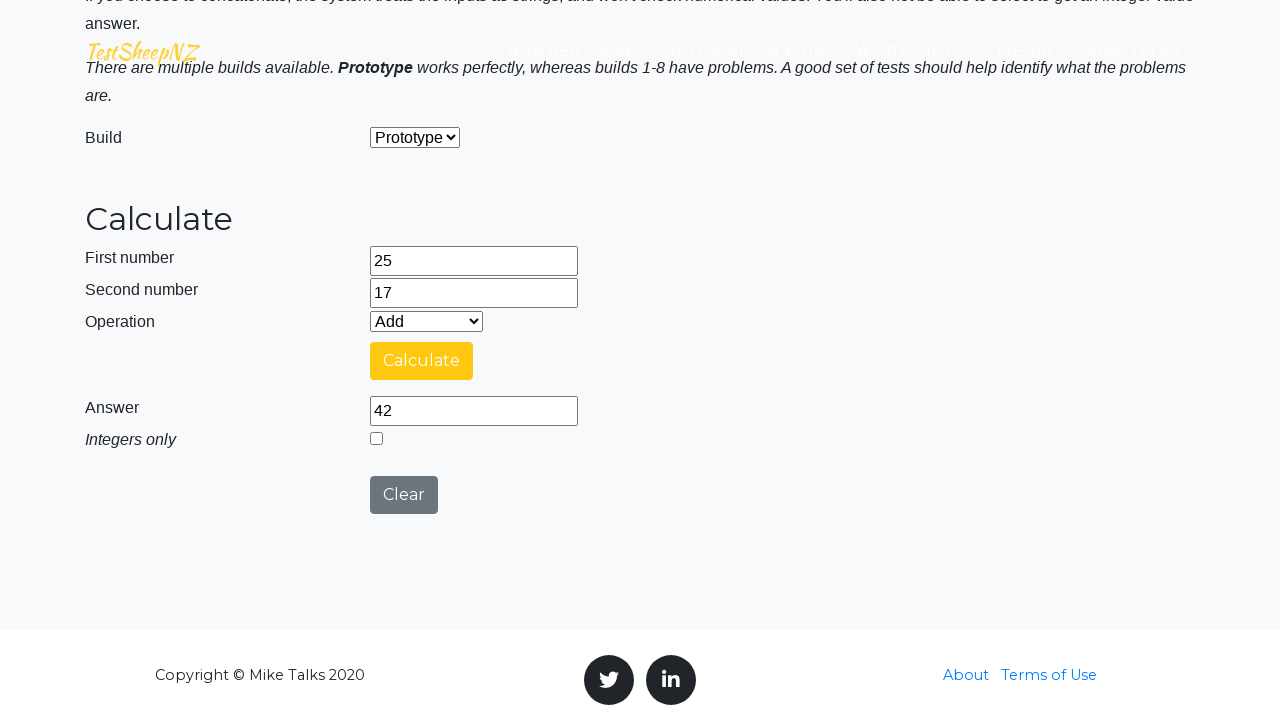